Clicks the Get Started button on the homepage

Starting URL: https://www.aspiration.com/

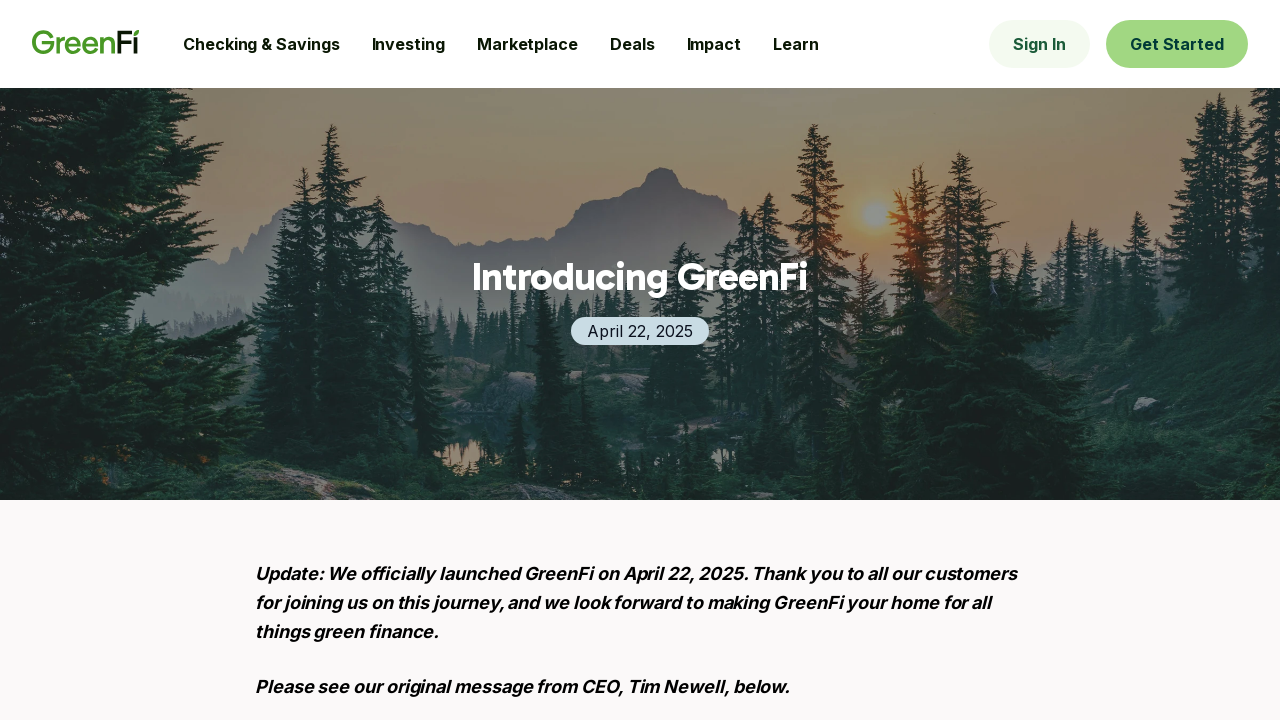

Navigated to Aspiration homepage
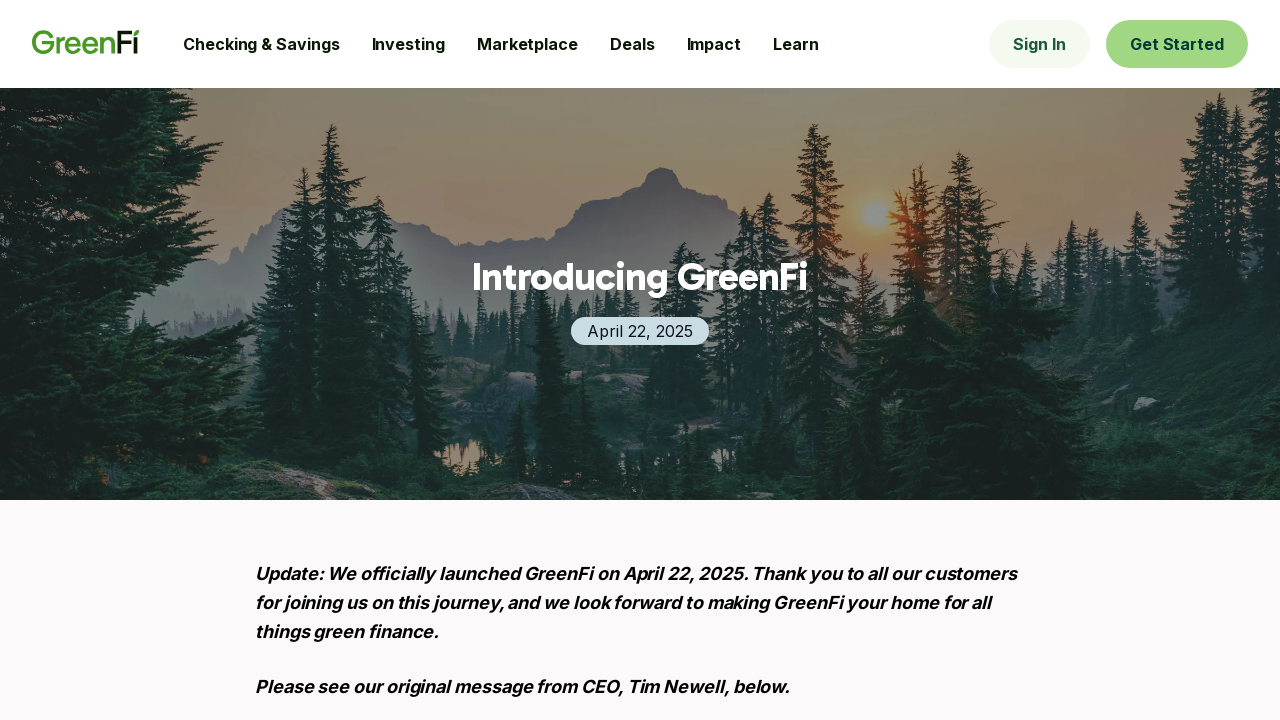

Clicked the Get Started button on the homepage at (1177, 44) on text=Get Started
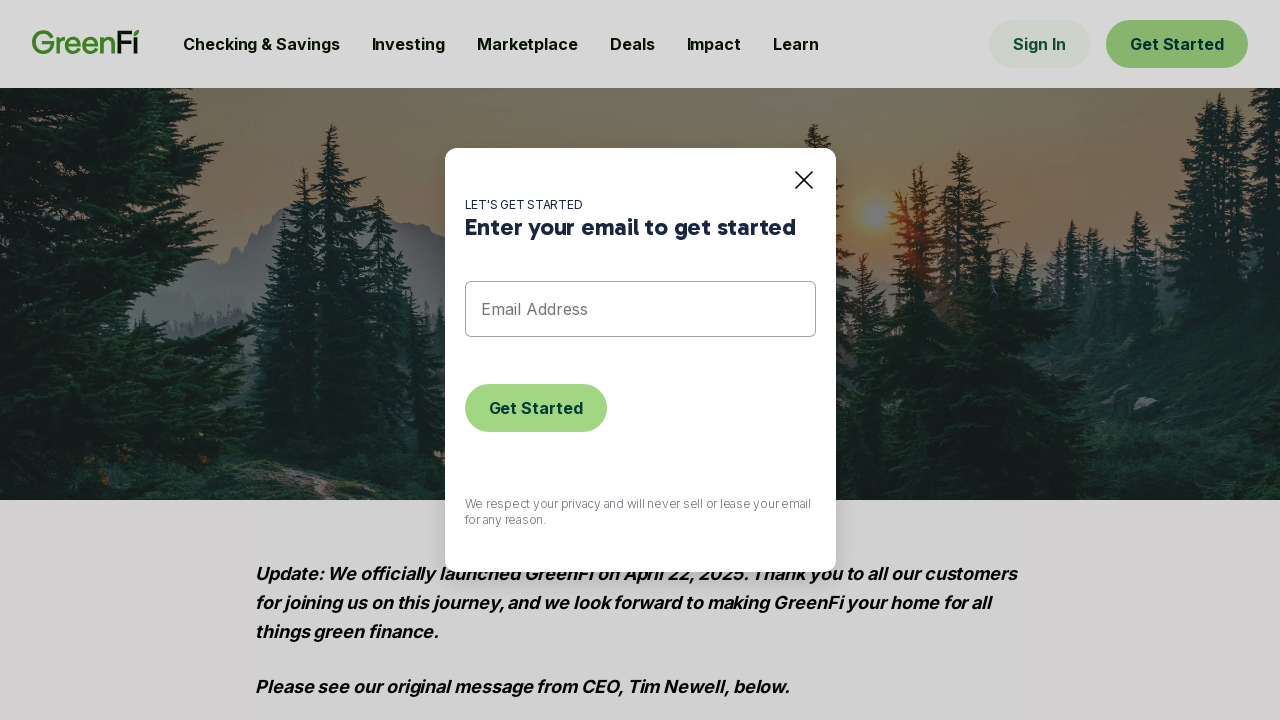

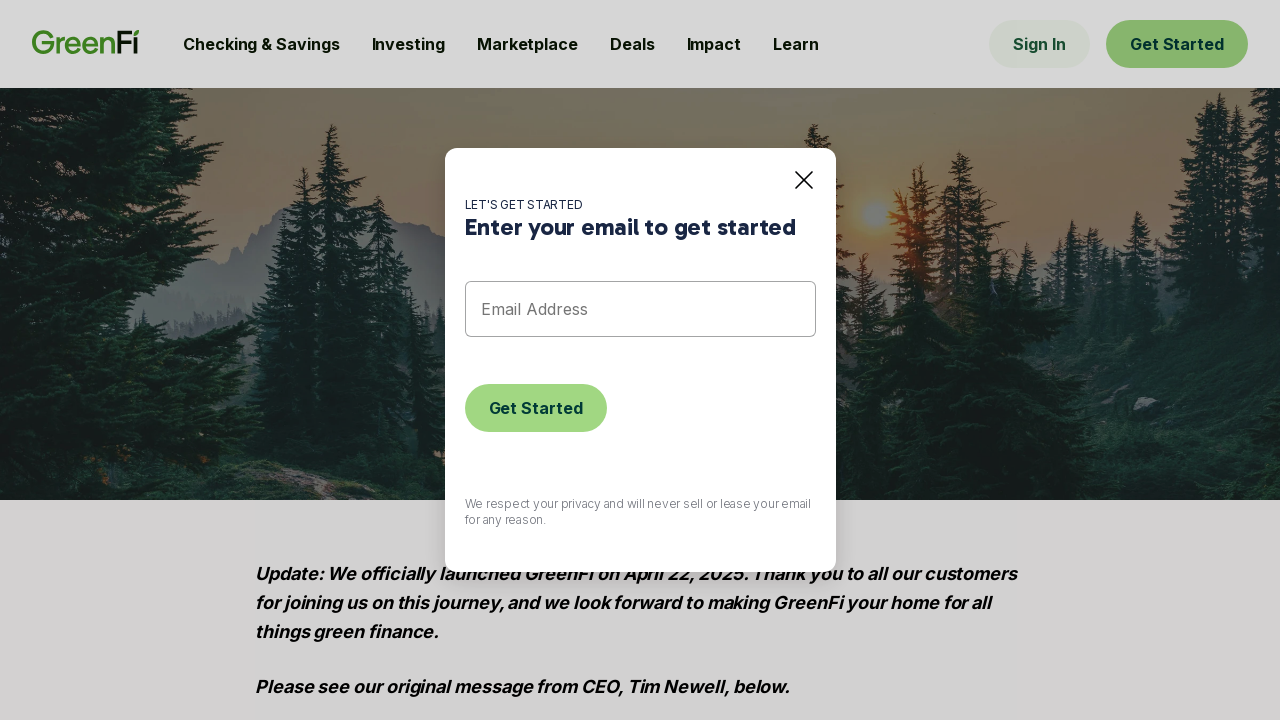